Tests clicking the login submit button on the CMS portal using CSS selector with ID attribute, verifying the button is clickable

Starting URL: https://portal.cms.gov/portal/

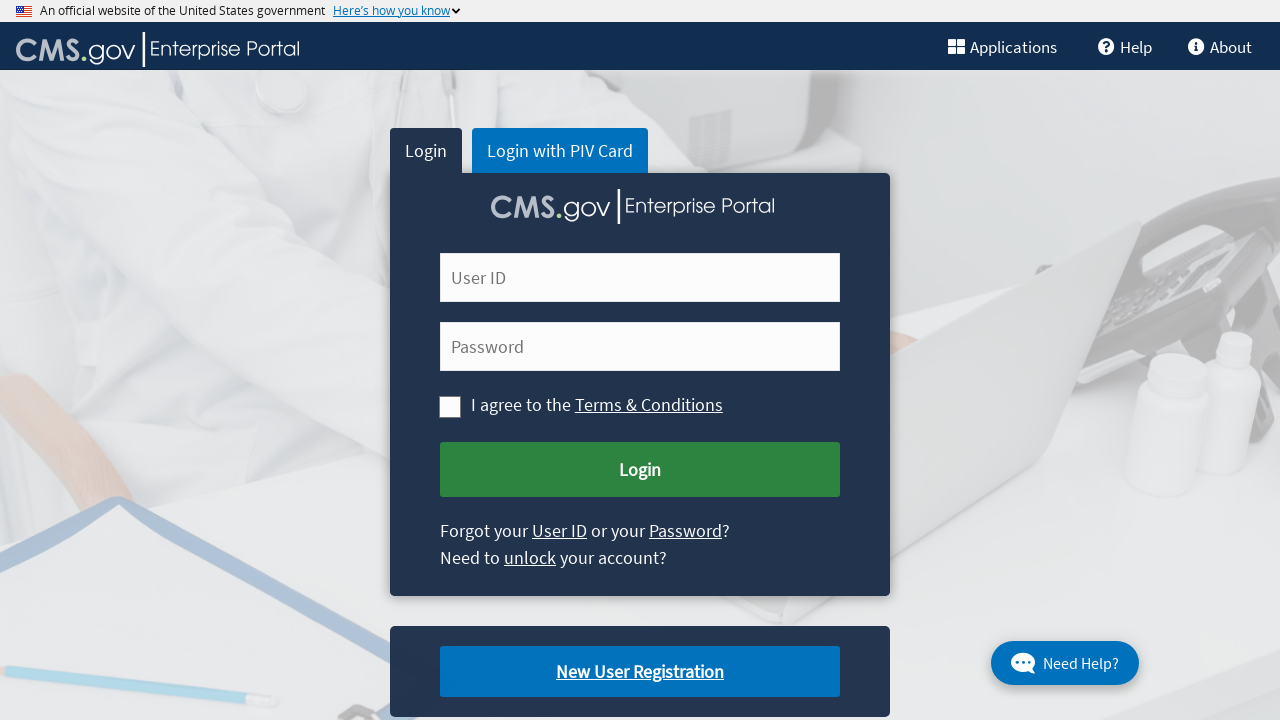

Clicked login submit button using CSS selector with ID attribute at (640, 470) on button#cms-login-submit
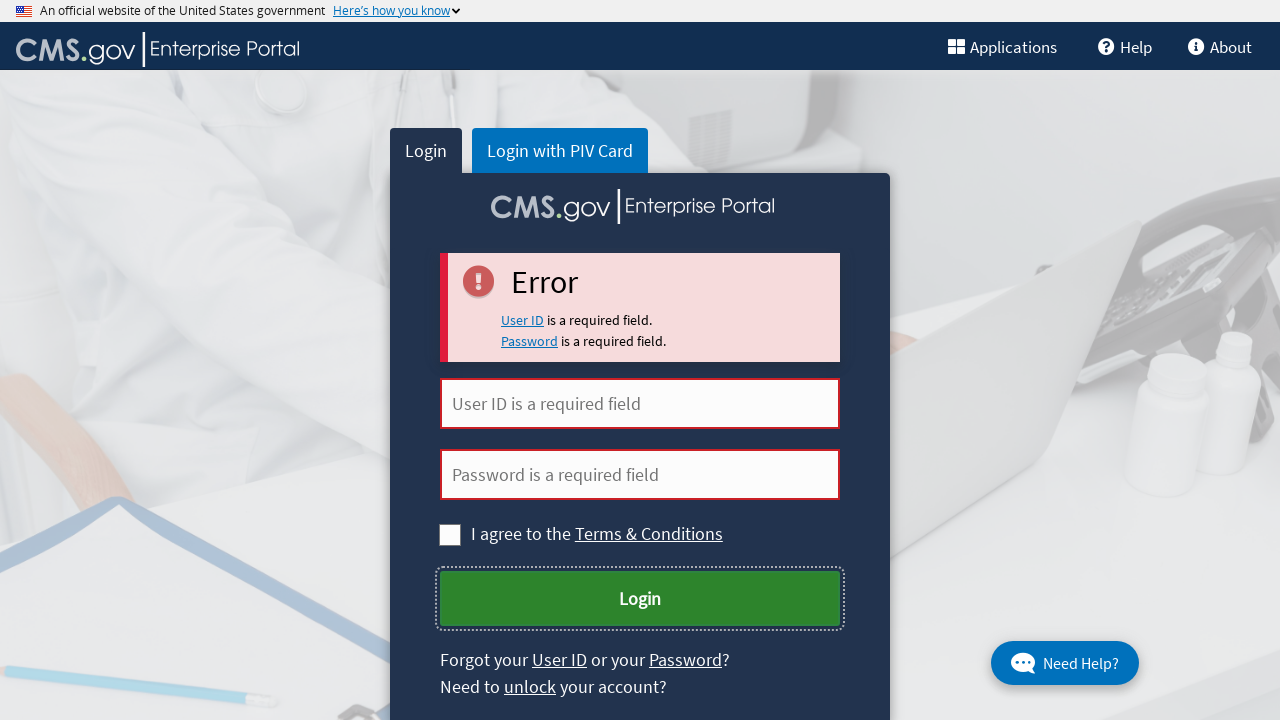

Waited 2 seconds to observe the result of clicking the login button
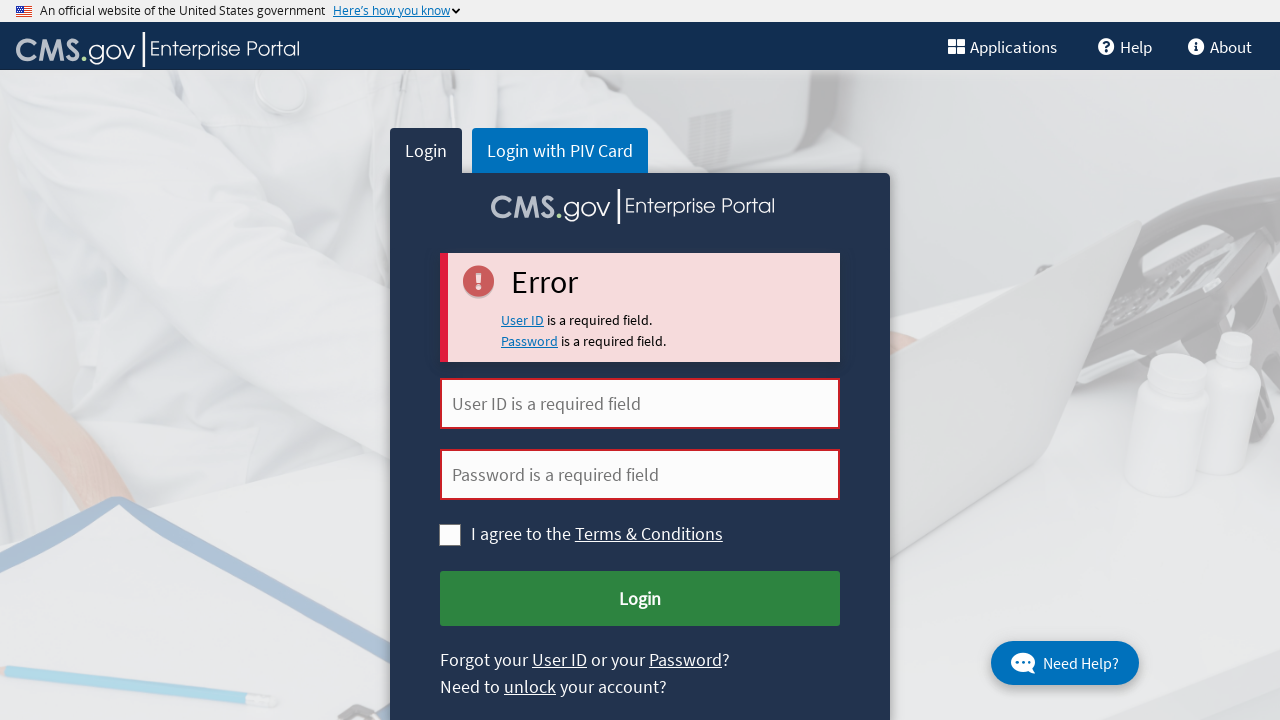

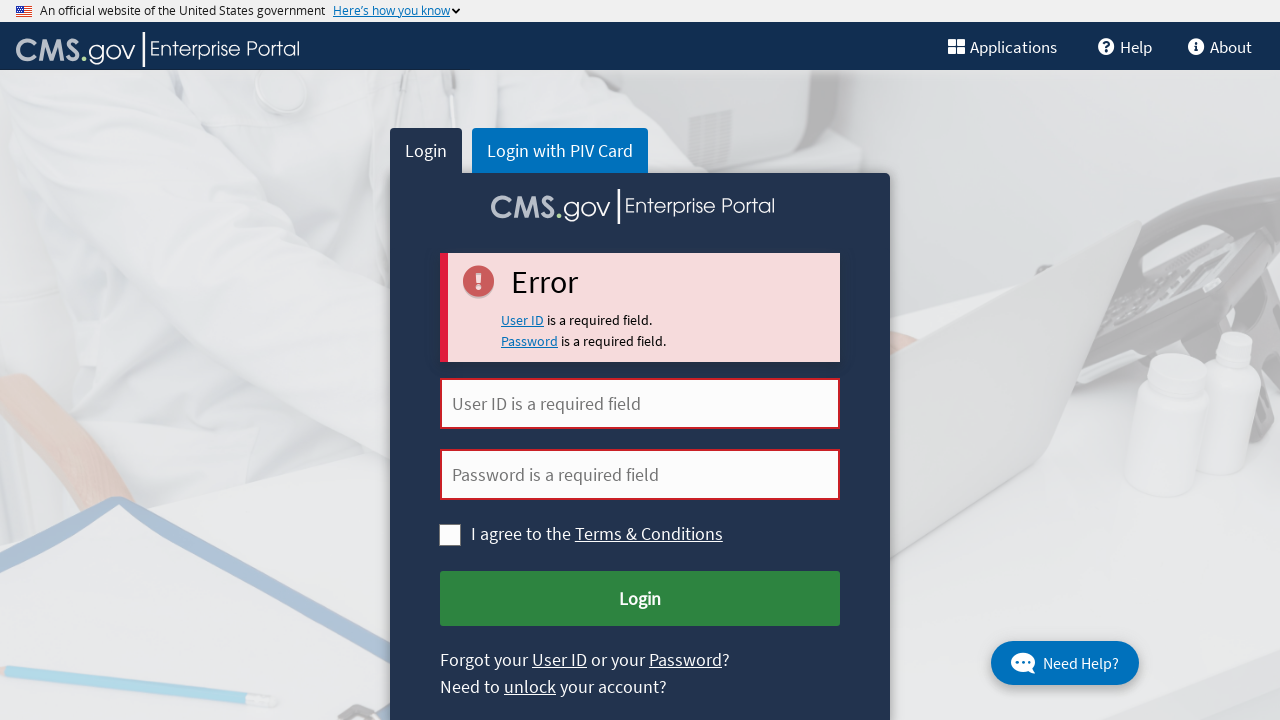